Tests checkbox selection functionality by clicking a family checkbox and verifying it becomes selected

Starting URL: https://rahulshettyacademy.com/dropdownsPractise/

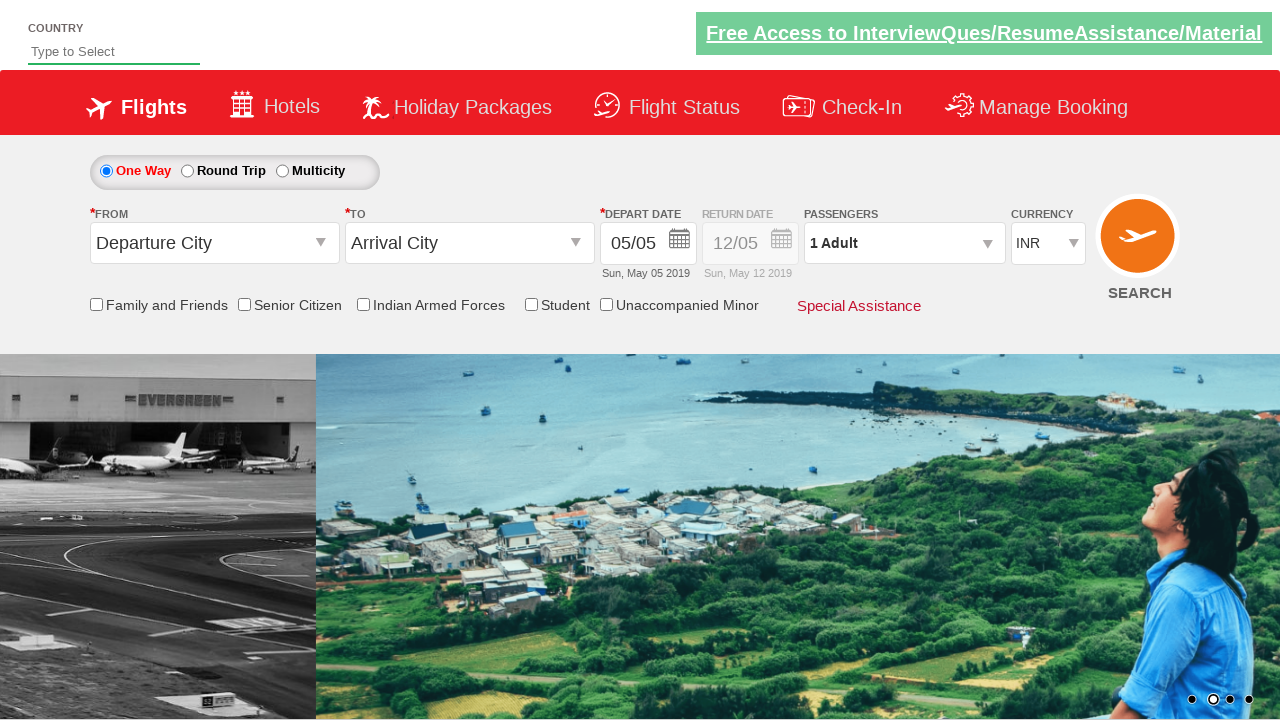

Navigated to the dropdown practice page
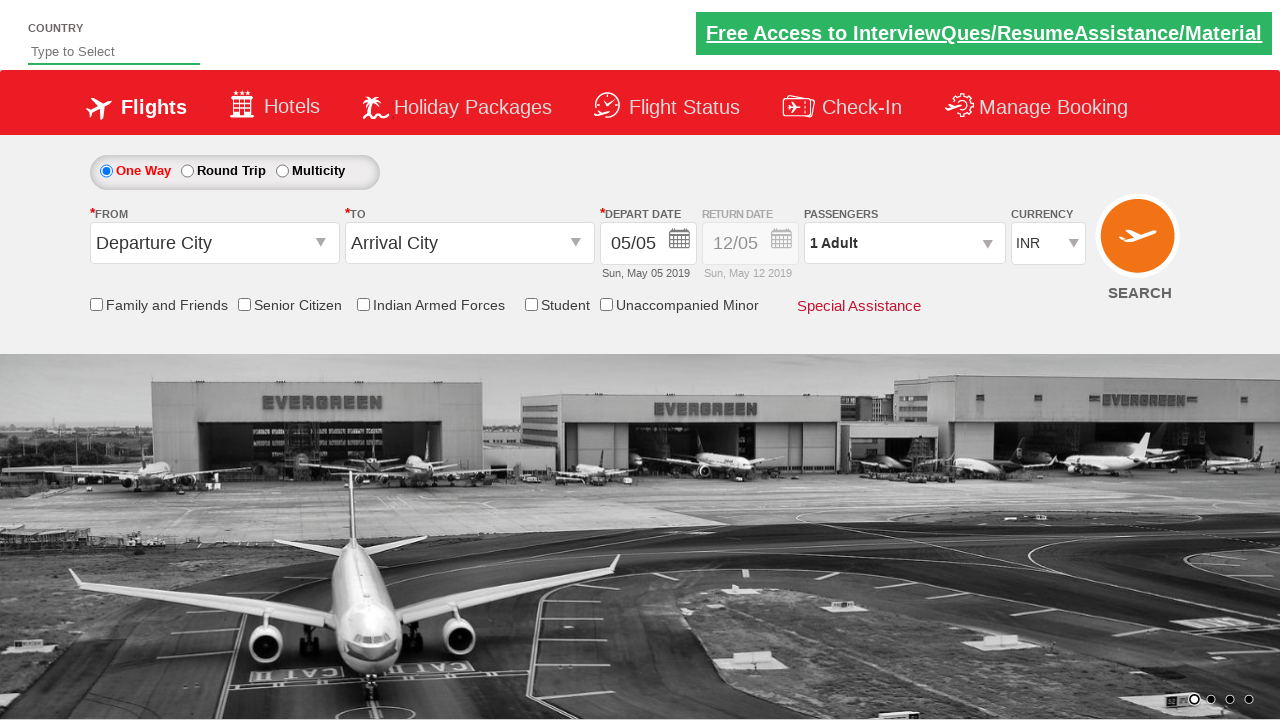

Clicked the family checkbox at (96, 304) on input[id*='family']
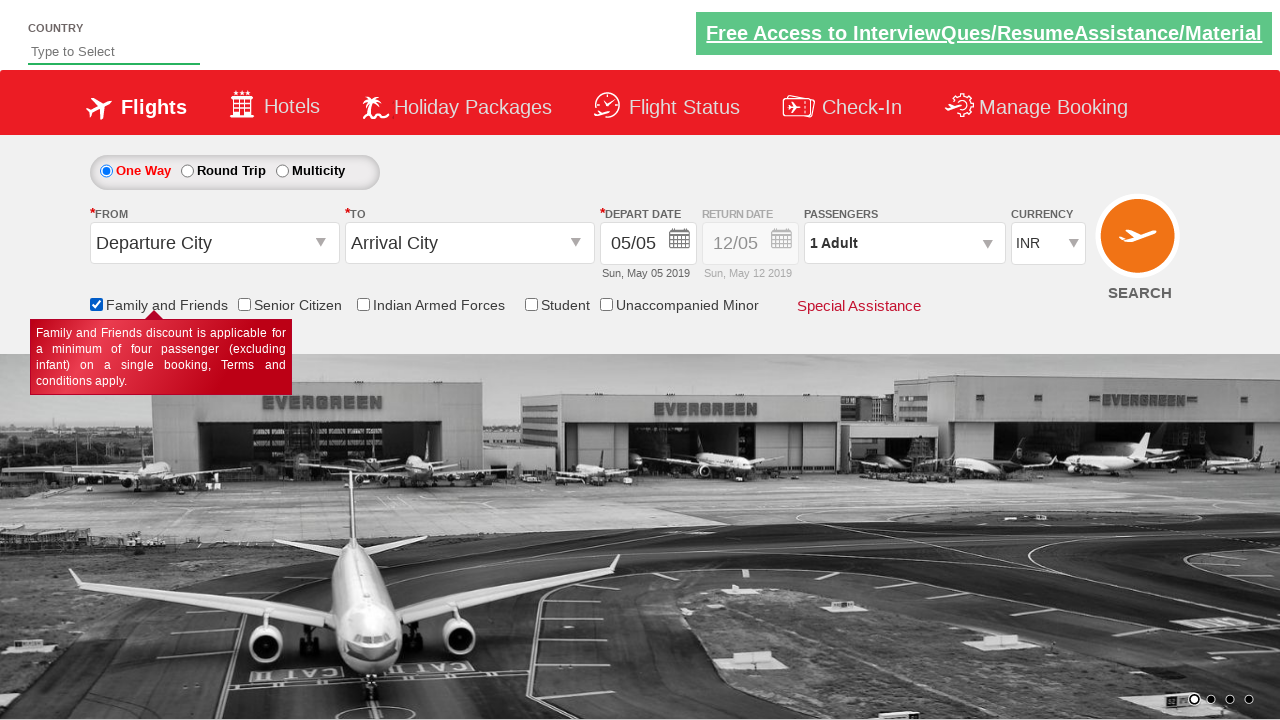

Verified that family checkbox is selected
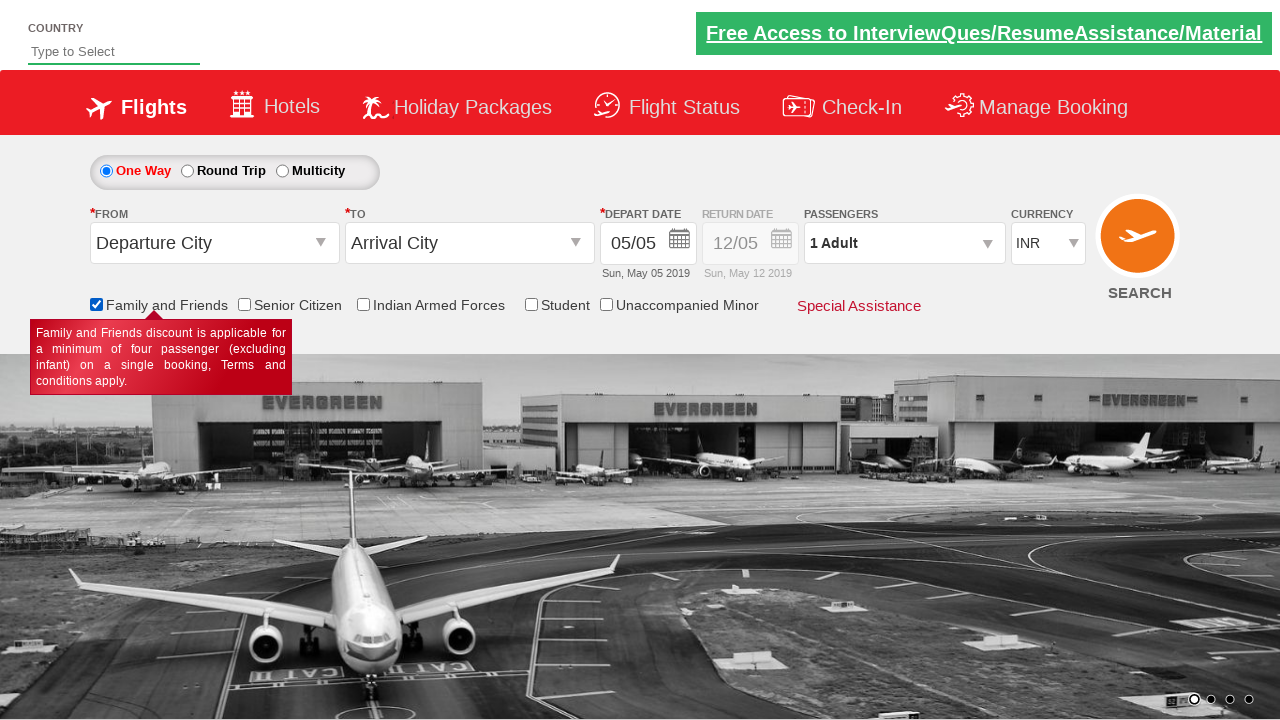

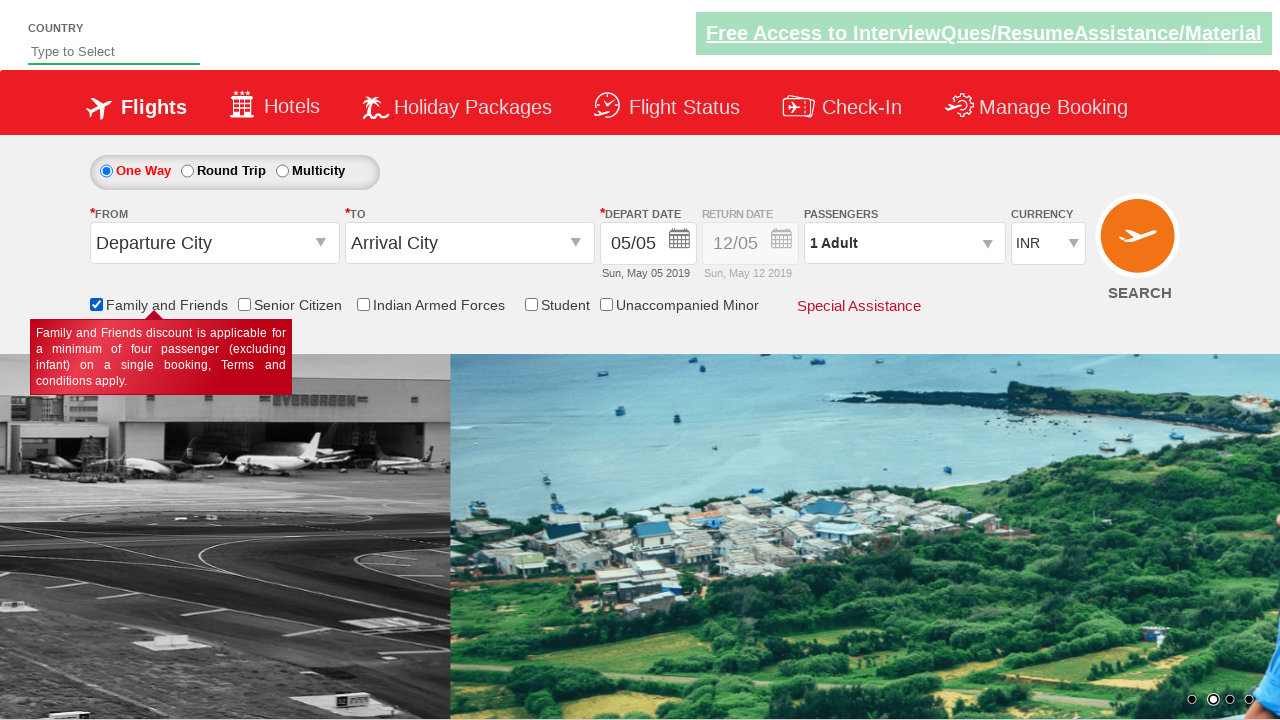